Tests checkbox and radio button selection functionality on a practice automation page by clicking multiple checkboxes and radio buttons and verifying their selection states

Starting URL: https://rahulshettyacademy.com/AutomationPractice/

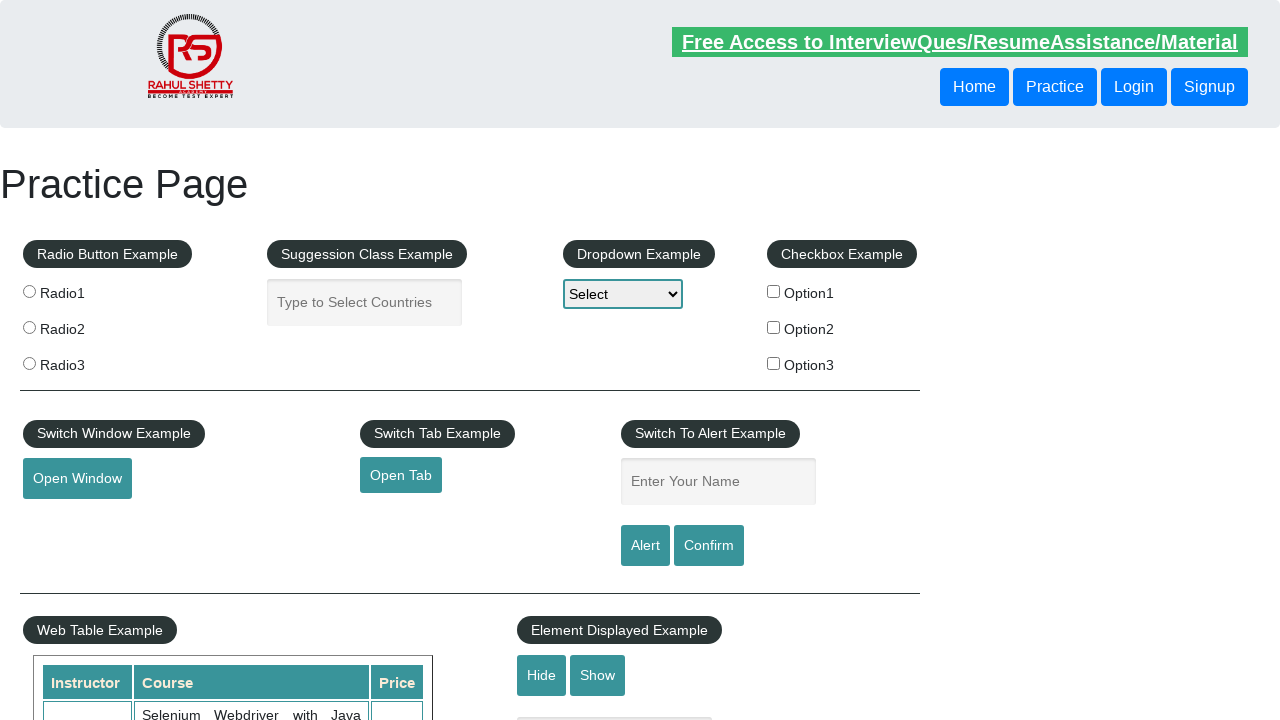

Clicked checkbox option 3 at (774, 363) on #checkBoxOption3
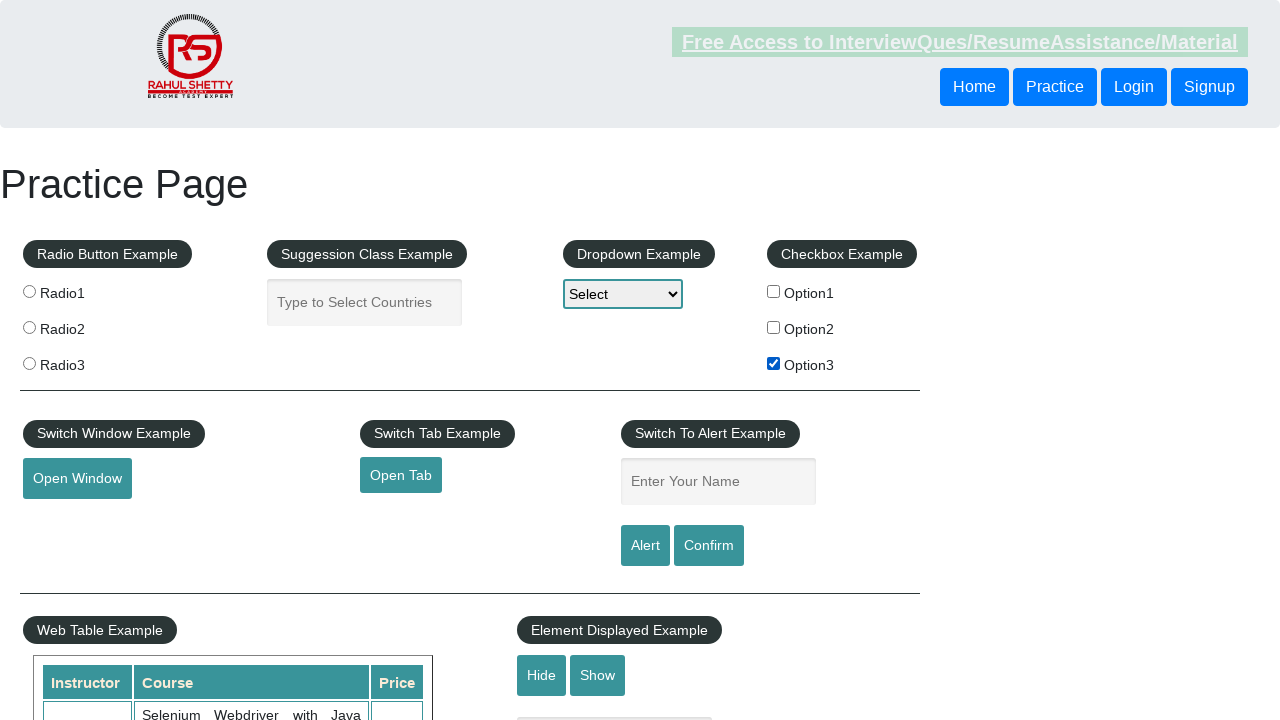

Clicked checkbox option 1 at (774, 291) on #checkBoxOption1
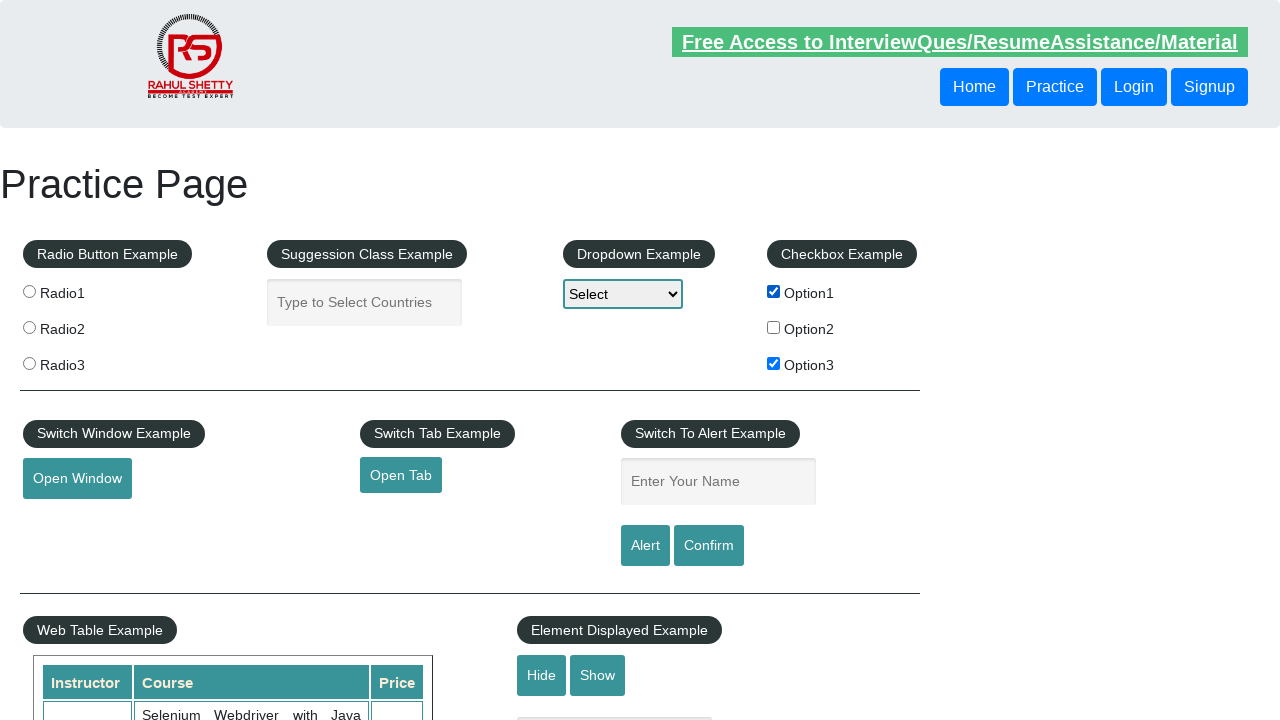

Clicked radio button 1 at (29, 291) on input[value='radio1']
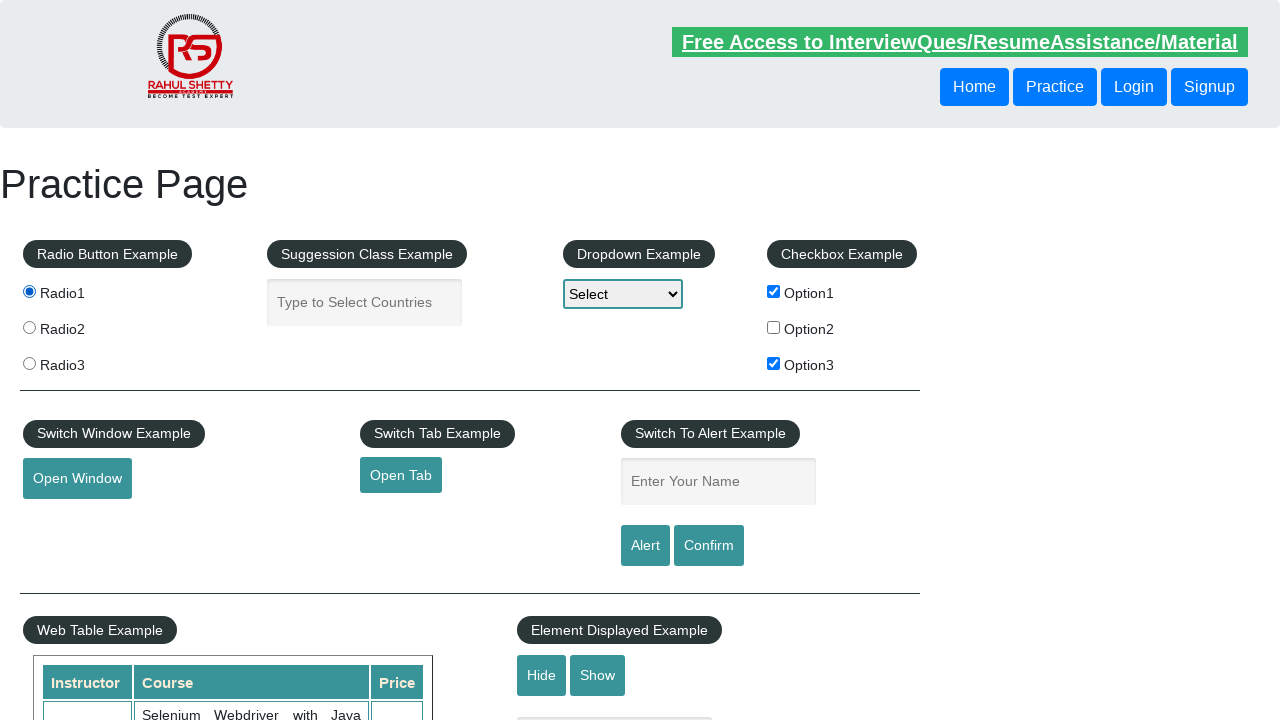

Clicked radio button 3 at (29, 363) on input[value='radio3']
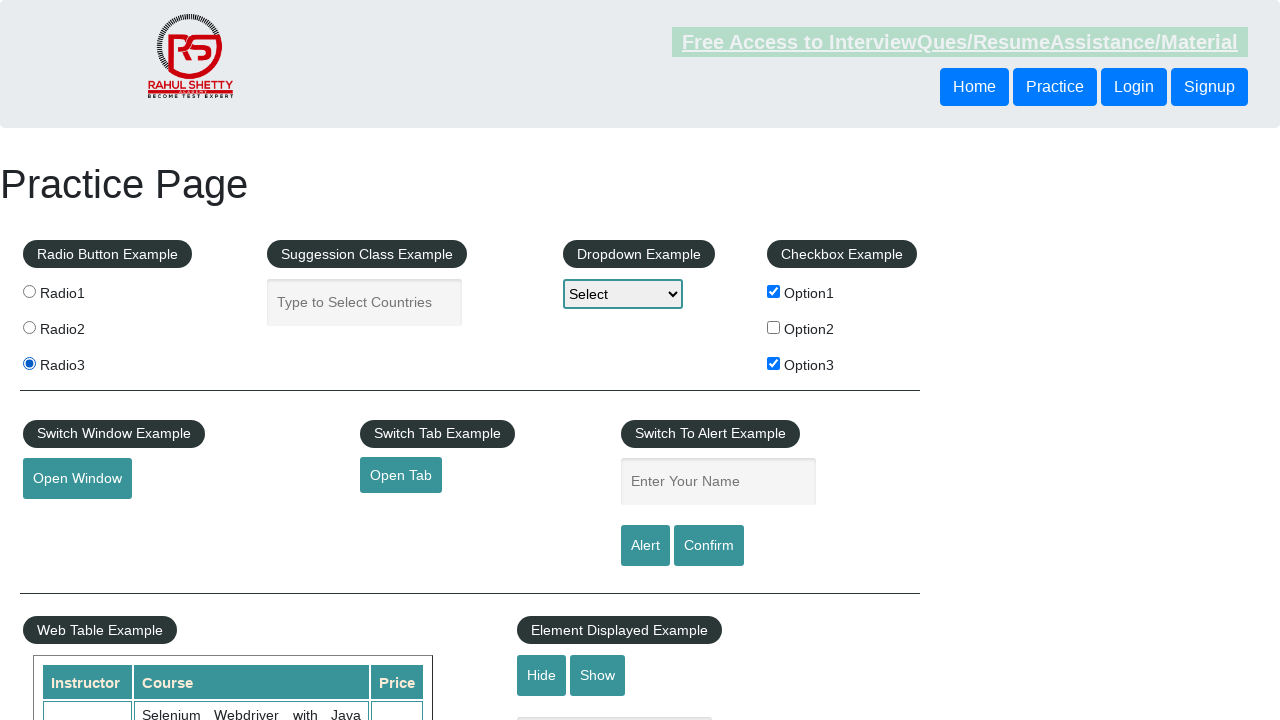

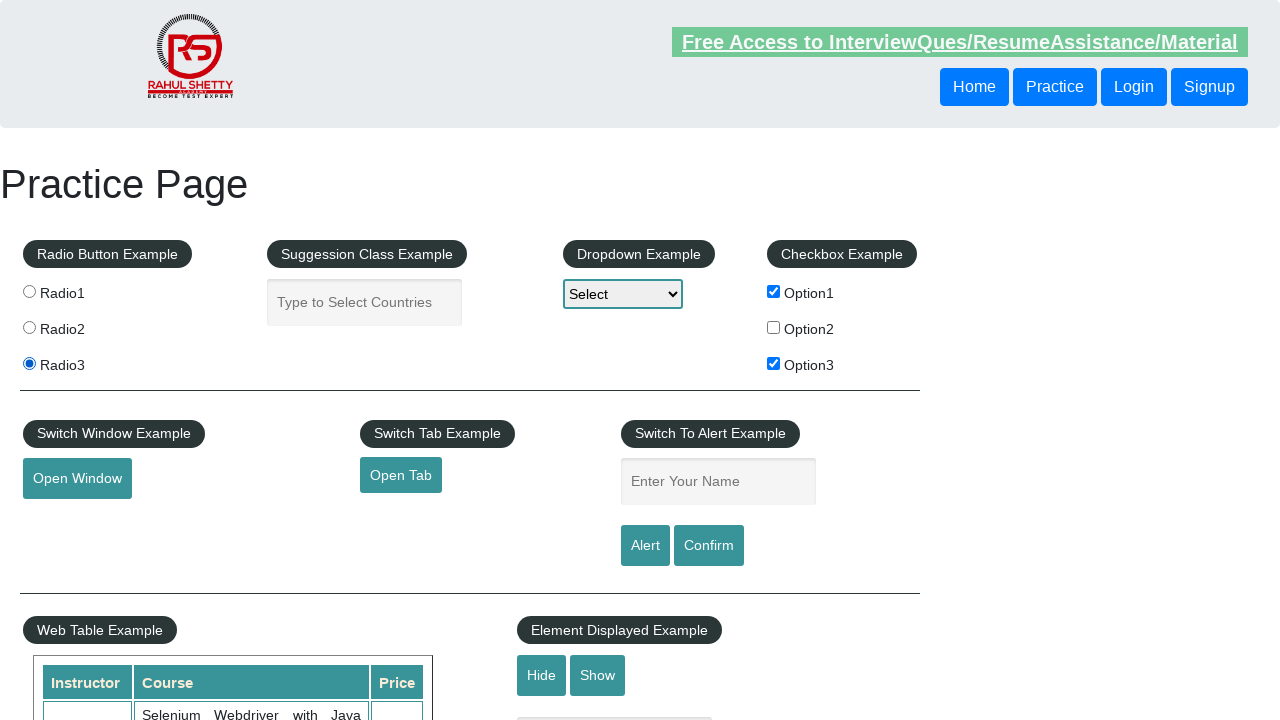